Tests checkbox interaction by clicking on three different checkboxes using different selector strategies (id, CSS selector, and XPath)

Starting URL: https://formy-project.herokuapp.com/checkbox

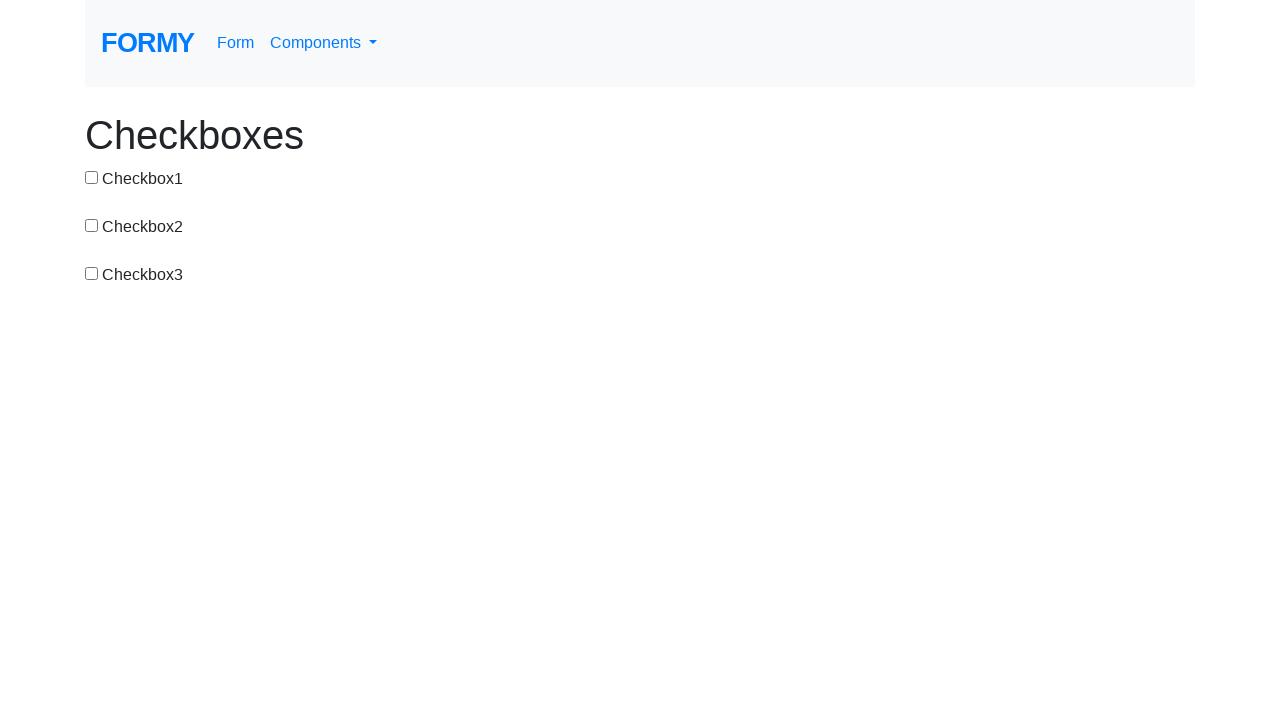

Clicked checkbox 1 using id selector at (92, 177) on #checkbox-1
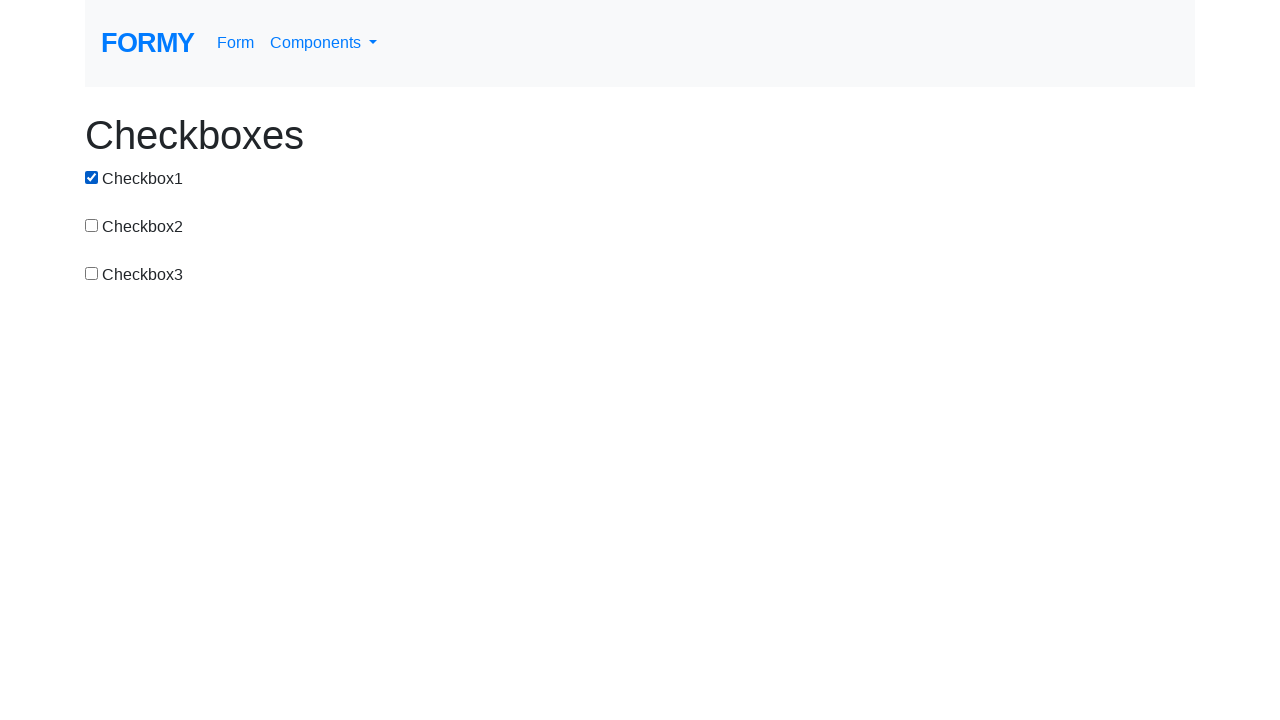

Clicked checkbox 2 using CSS selector at (92, 225) on input[value='checkbox-2']
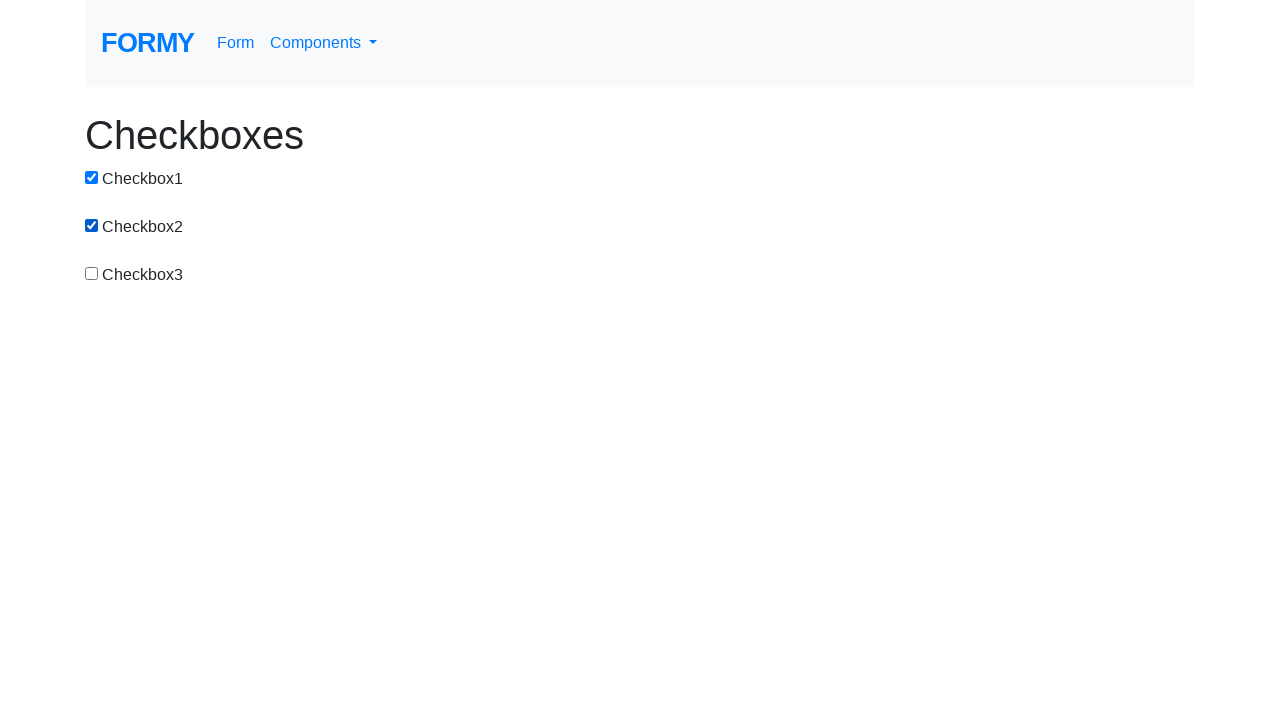

Clicked checkbox 3 using id selector at (92, 273) on #checkbox-3
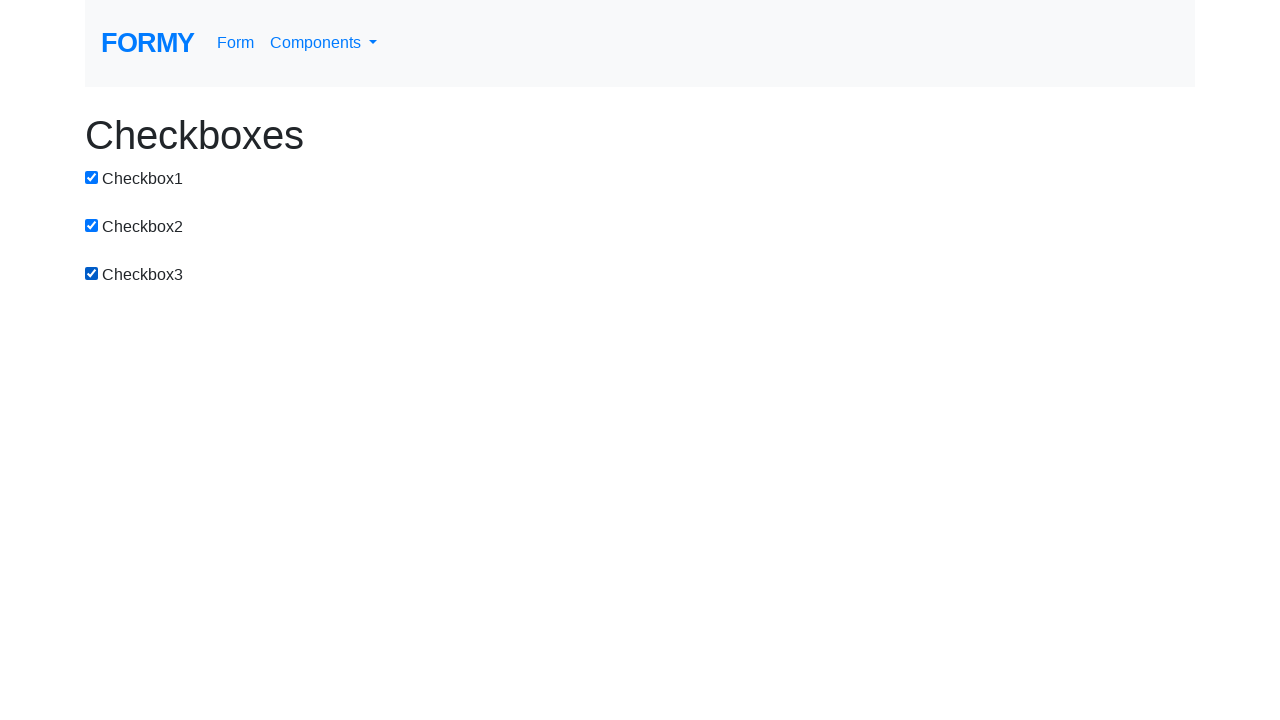

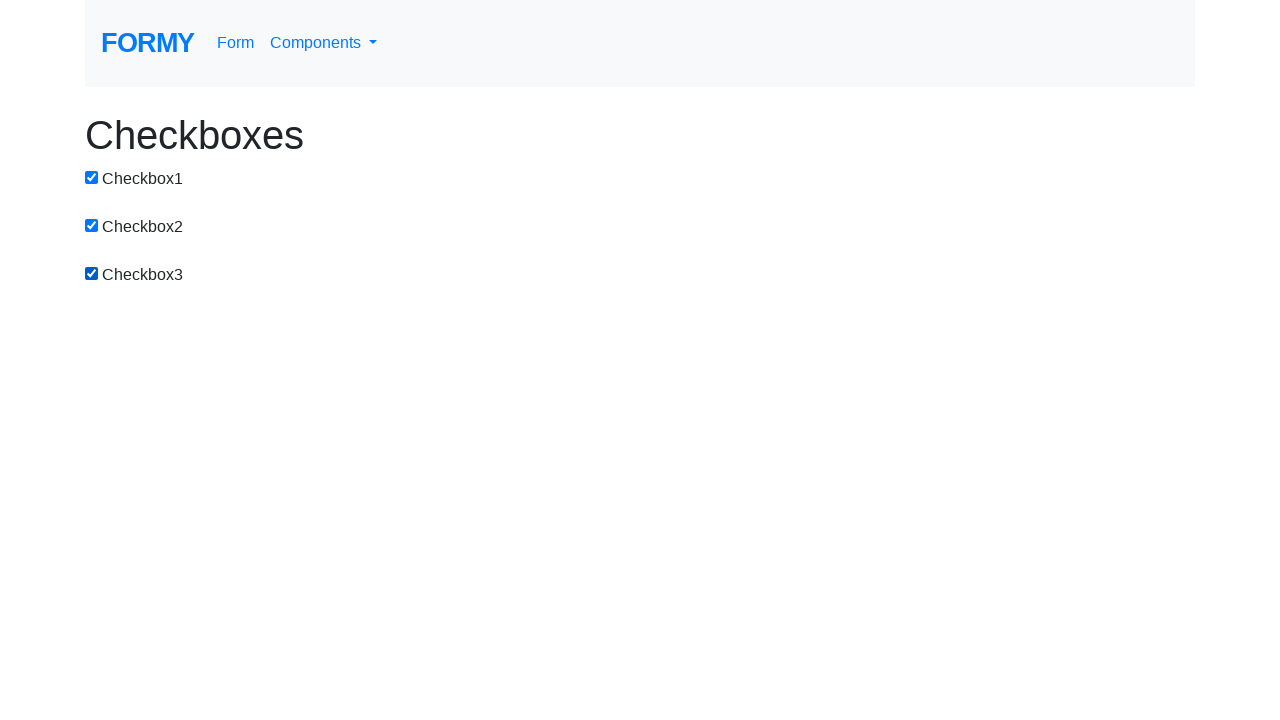